Tests window handling functionality by clicking a link that opens a new window, switching to that window, and verifying its title matches the expected value "New Window".

Starting URL: https://the-internet.herokuapp.com/windows

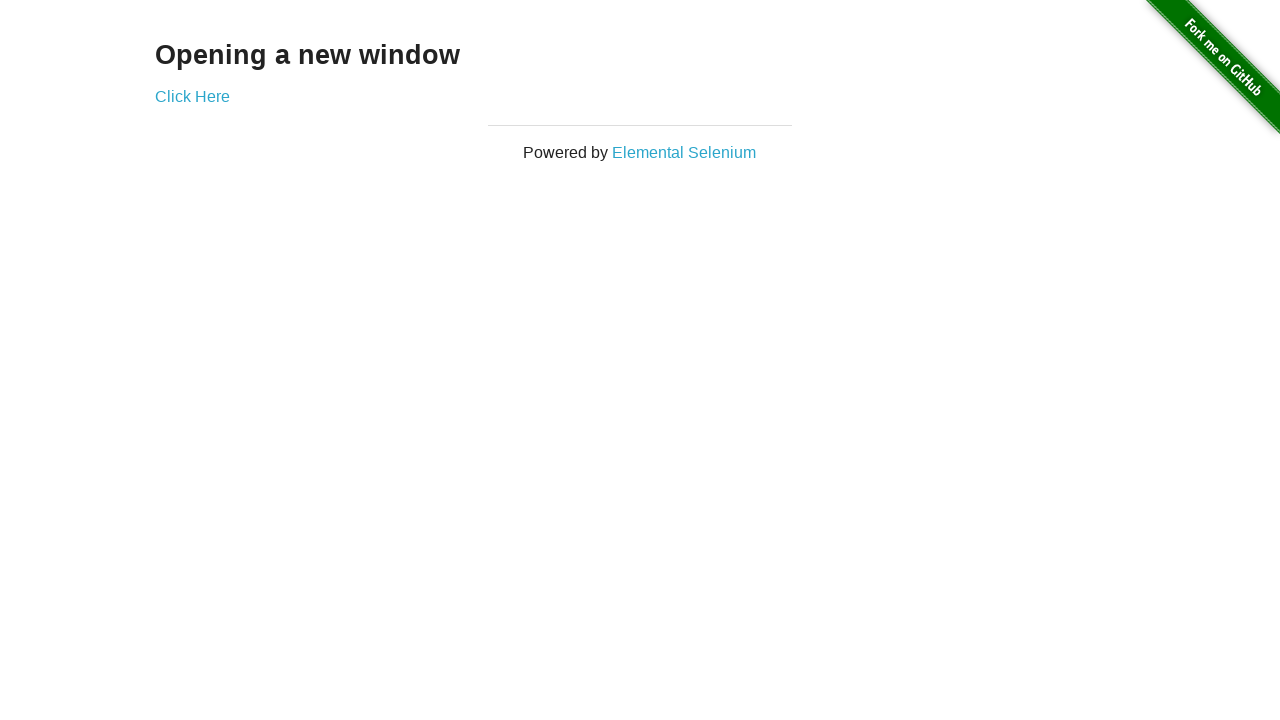

Clicked link to open new window at (192, 96) on a[target='_blank']
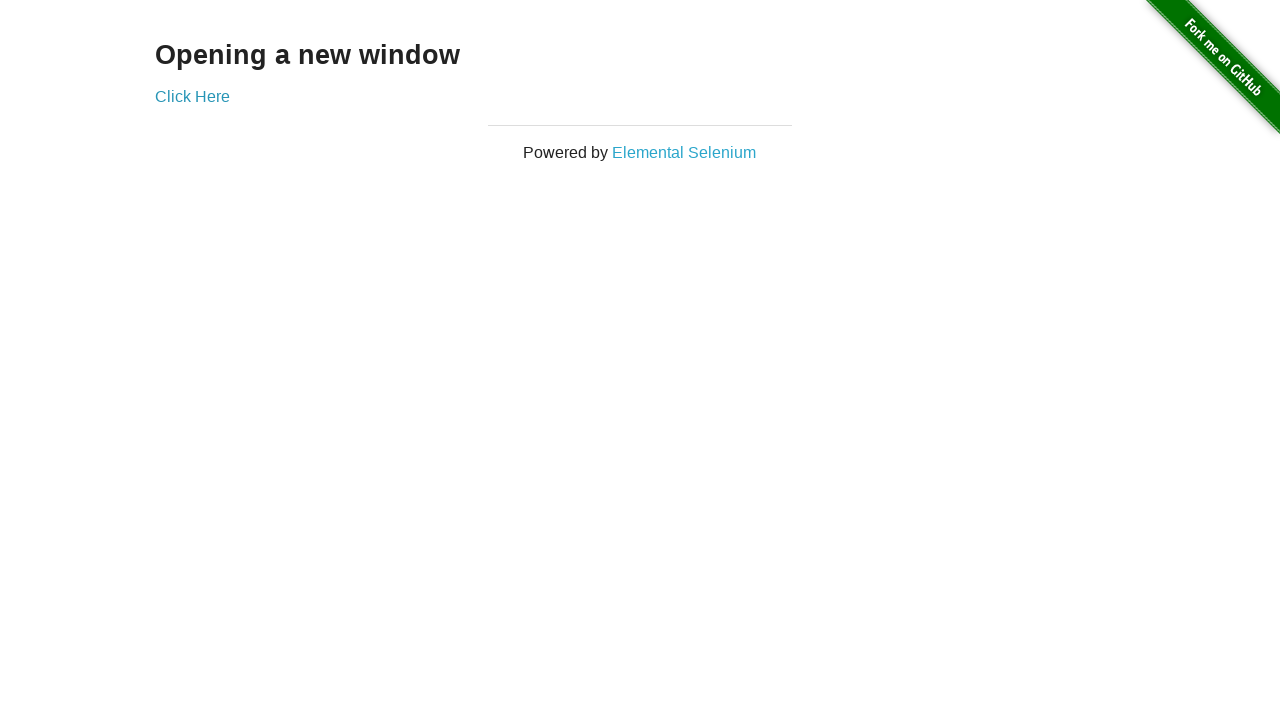

Captured new window page object
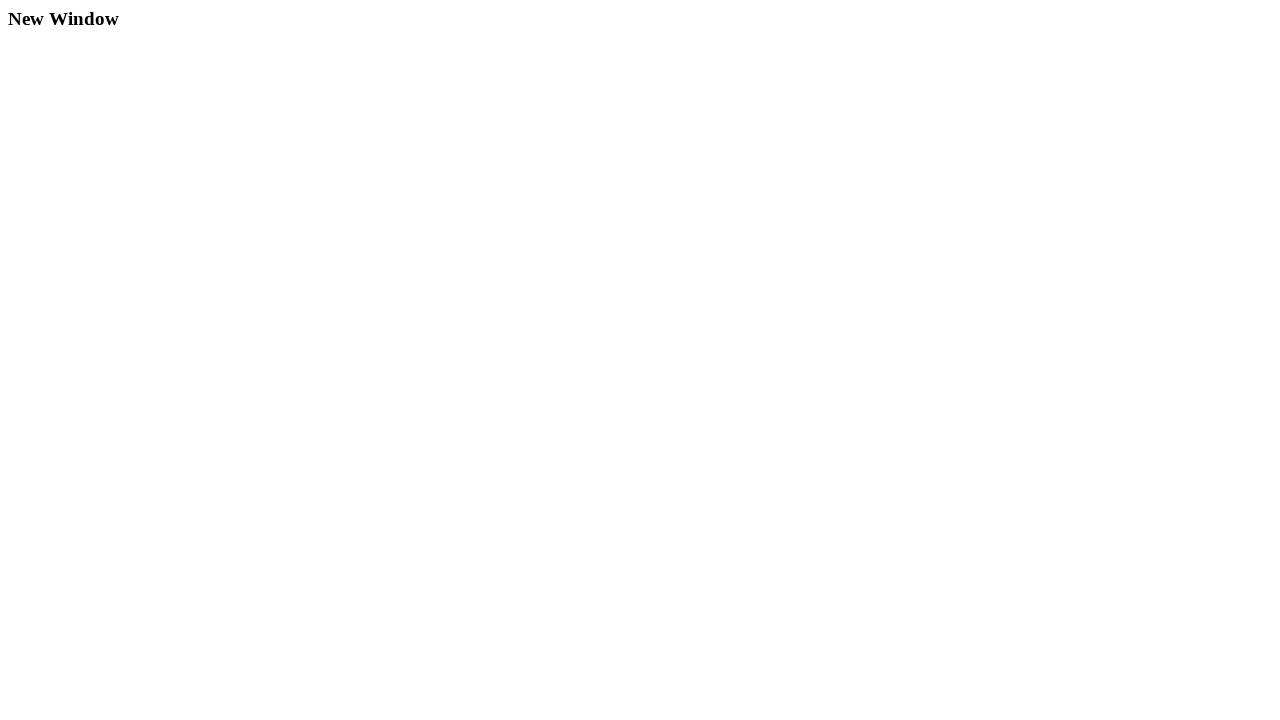

New window loaded completely
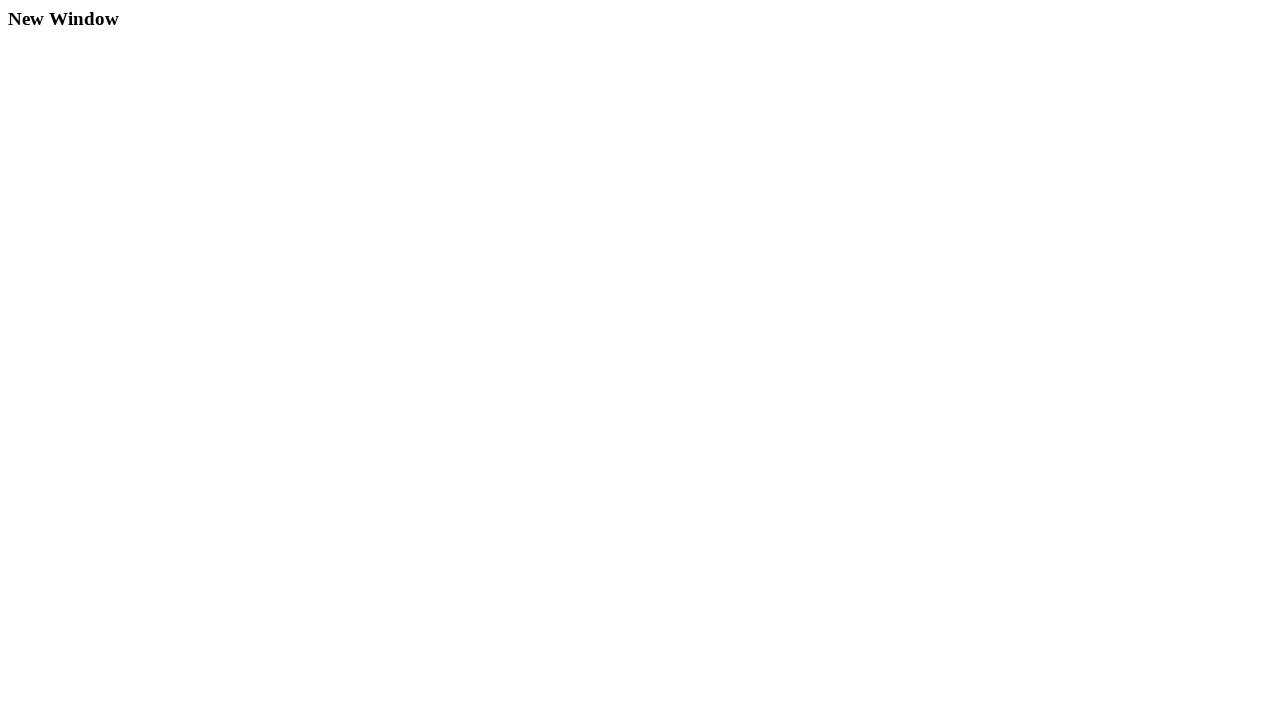

Verified new window title is 'New Window'
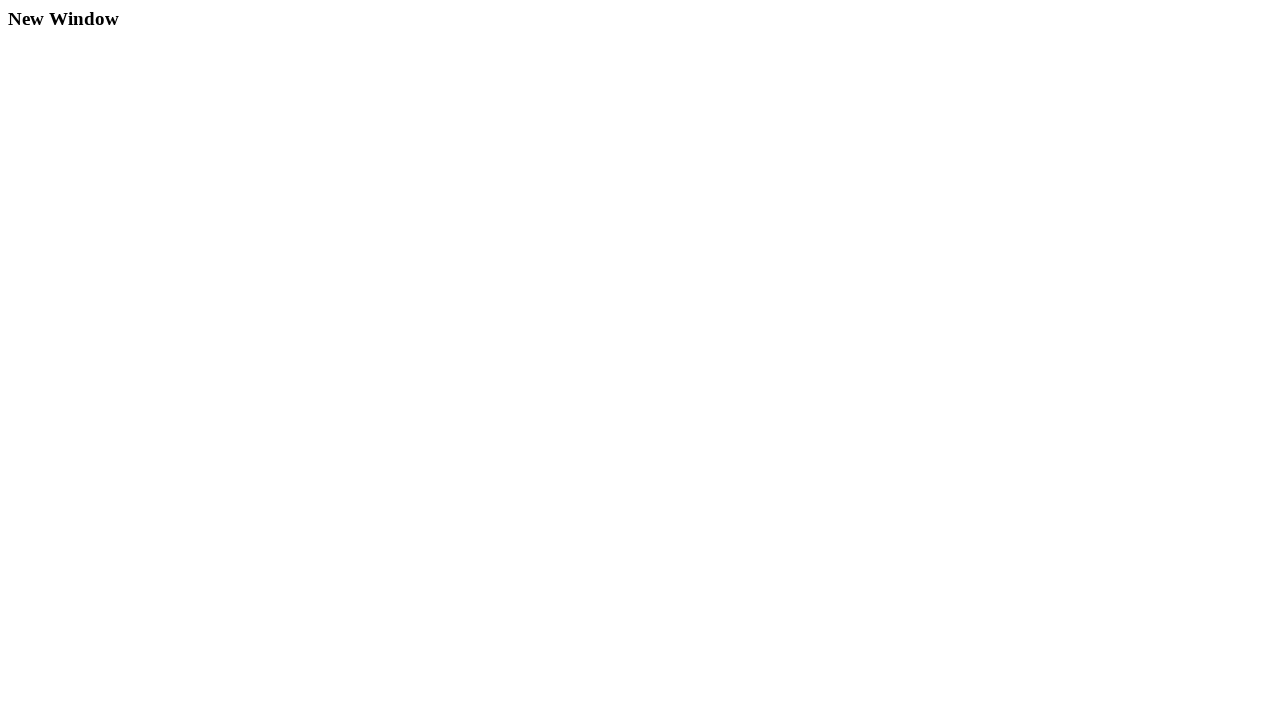

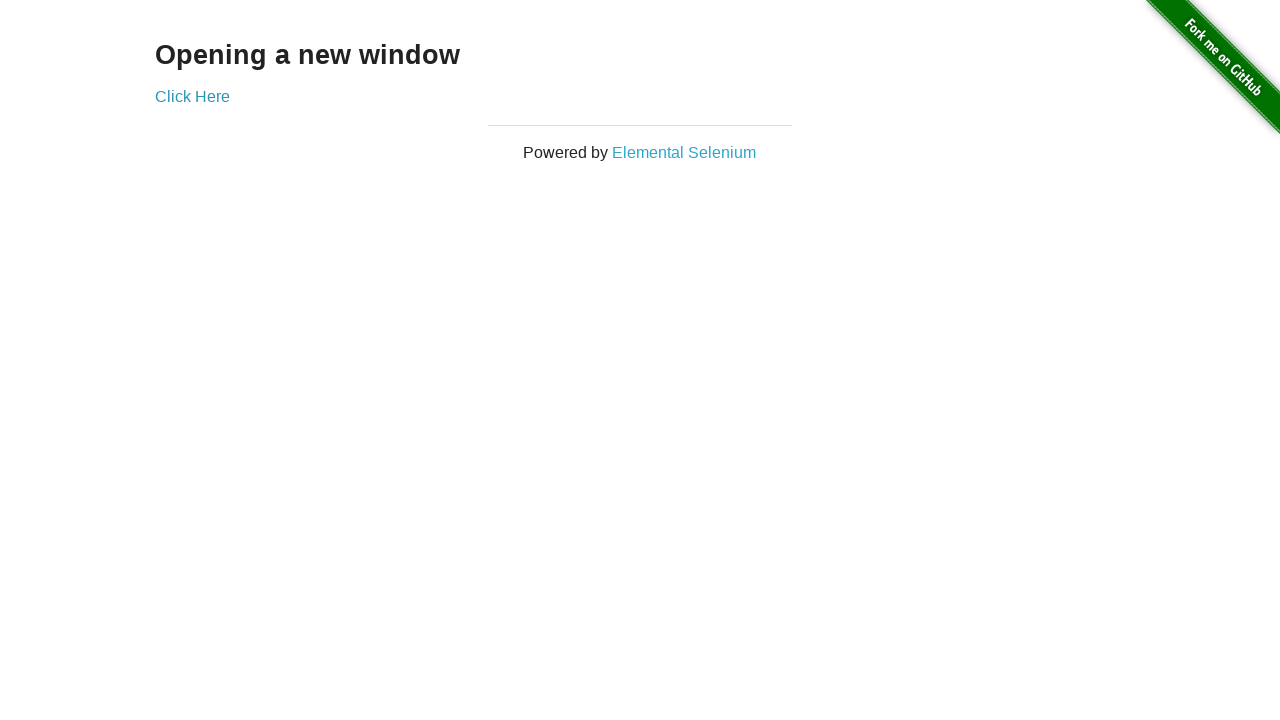